Tests that clicking the Email column header sorts the table data alphabetically in ascending order.

Starting URL: http://the-internet.herokuapp.com/tables

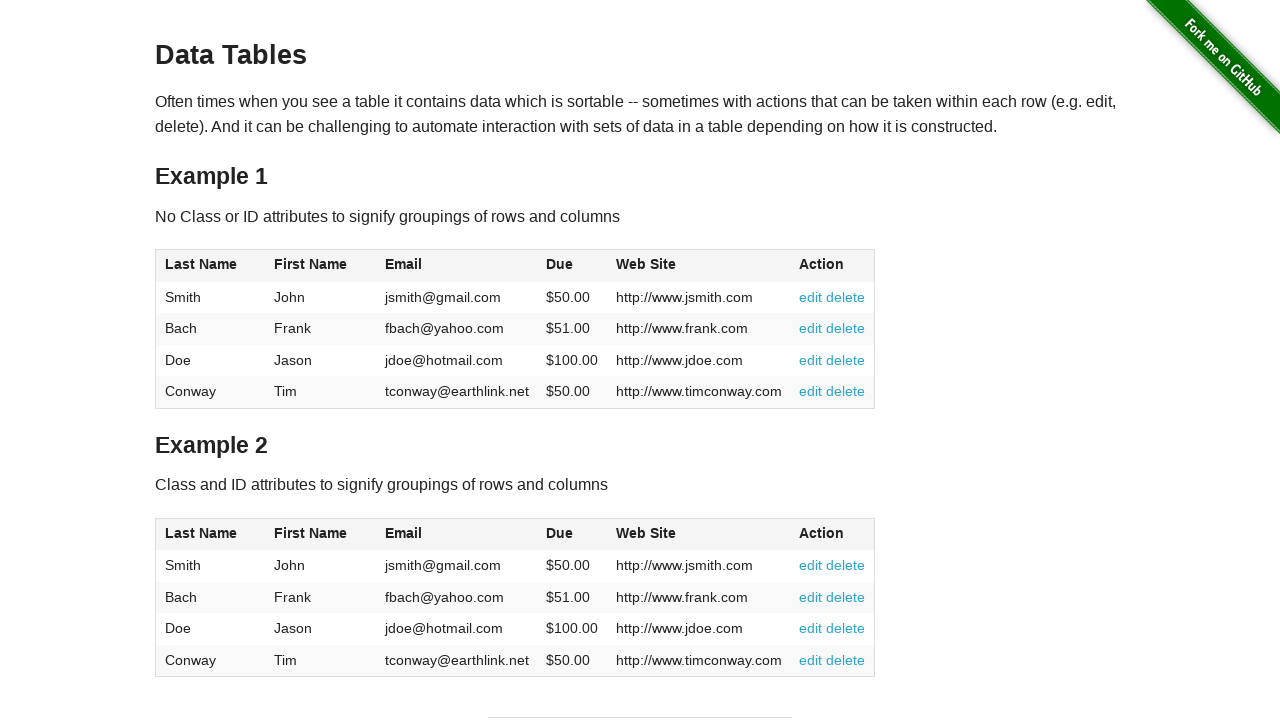

Clicked Email column header to sort table ascending at (457, 266) on #table1 thead tr th:nth-of-type(3)
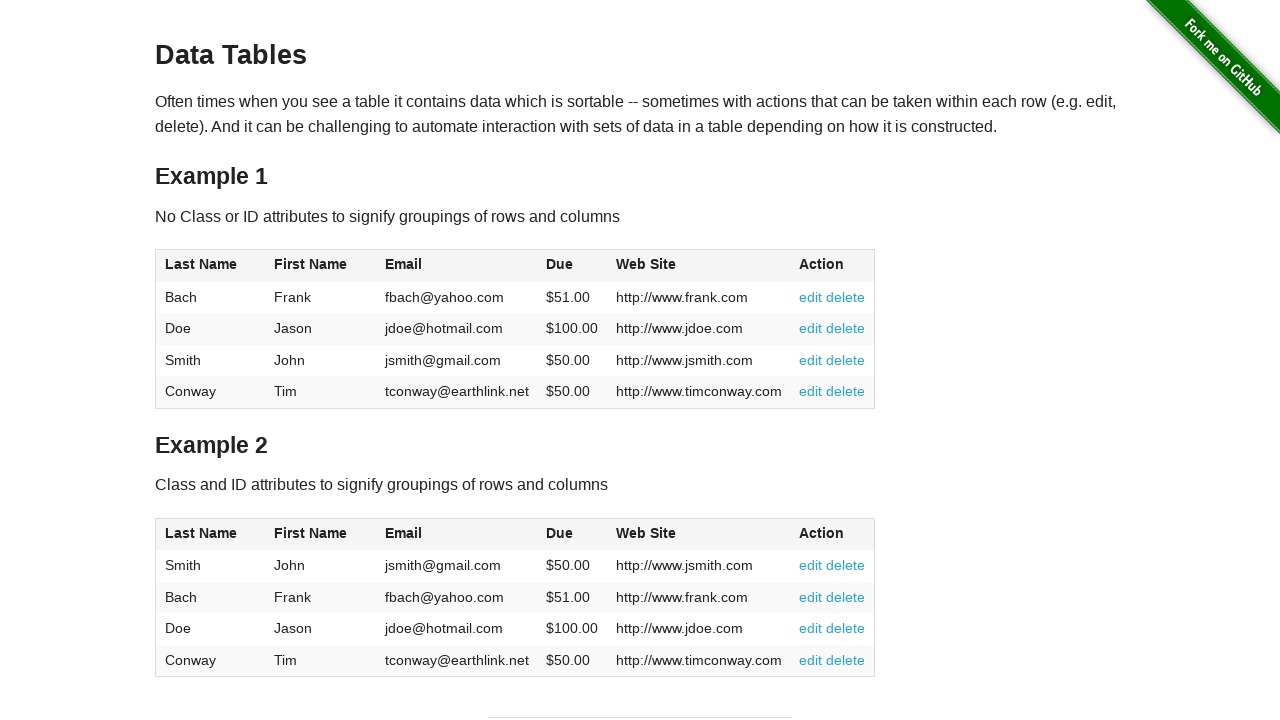

Table data loaded and sorted by Email column in ascending order
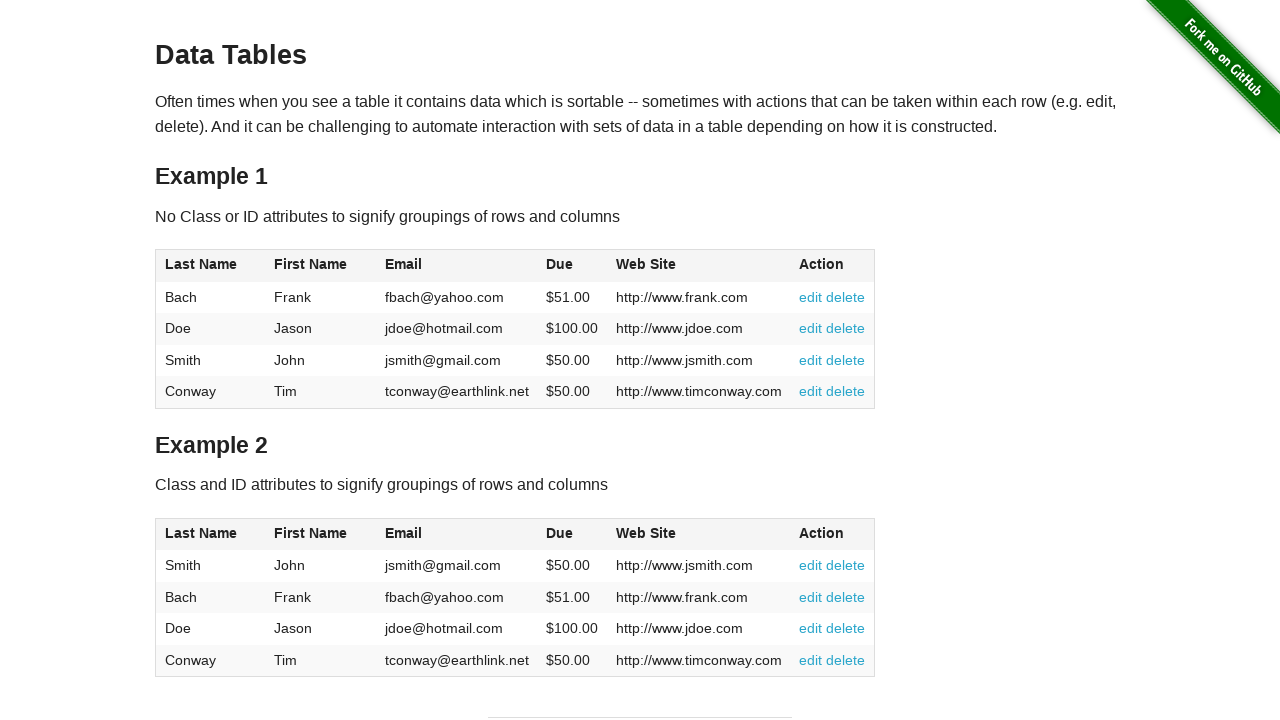

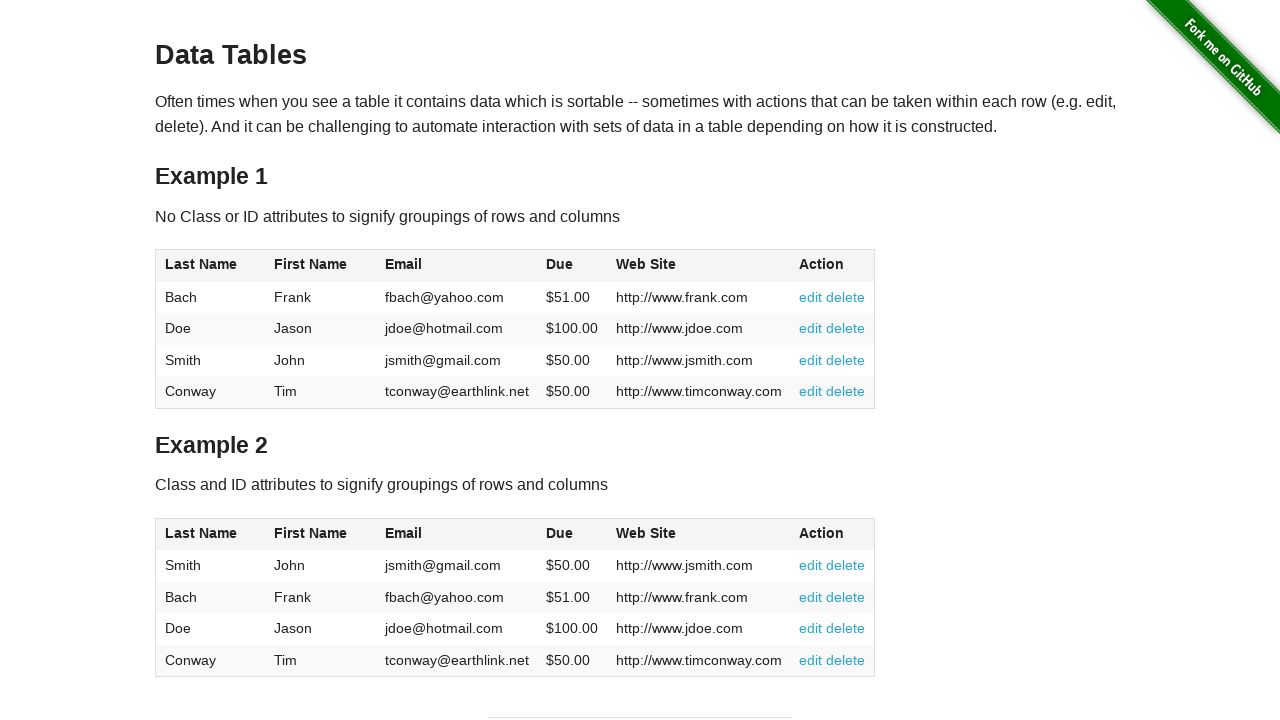